Navigates to an India SVG map, locates all states, and clicks on Tripura state to zoom in

Starting URL: https://www.amcharts.com/svg-maps/?map=india

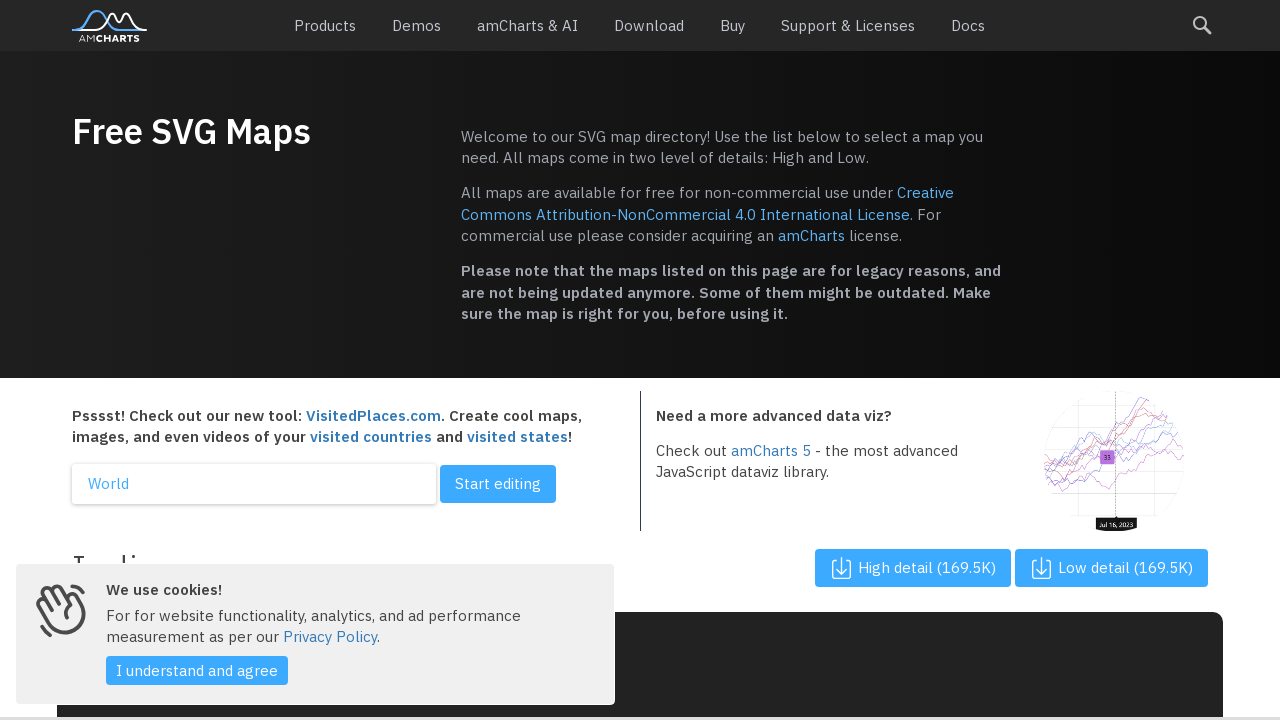

Navigated to India SVG map on amcharts.com
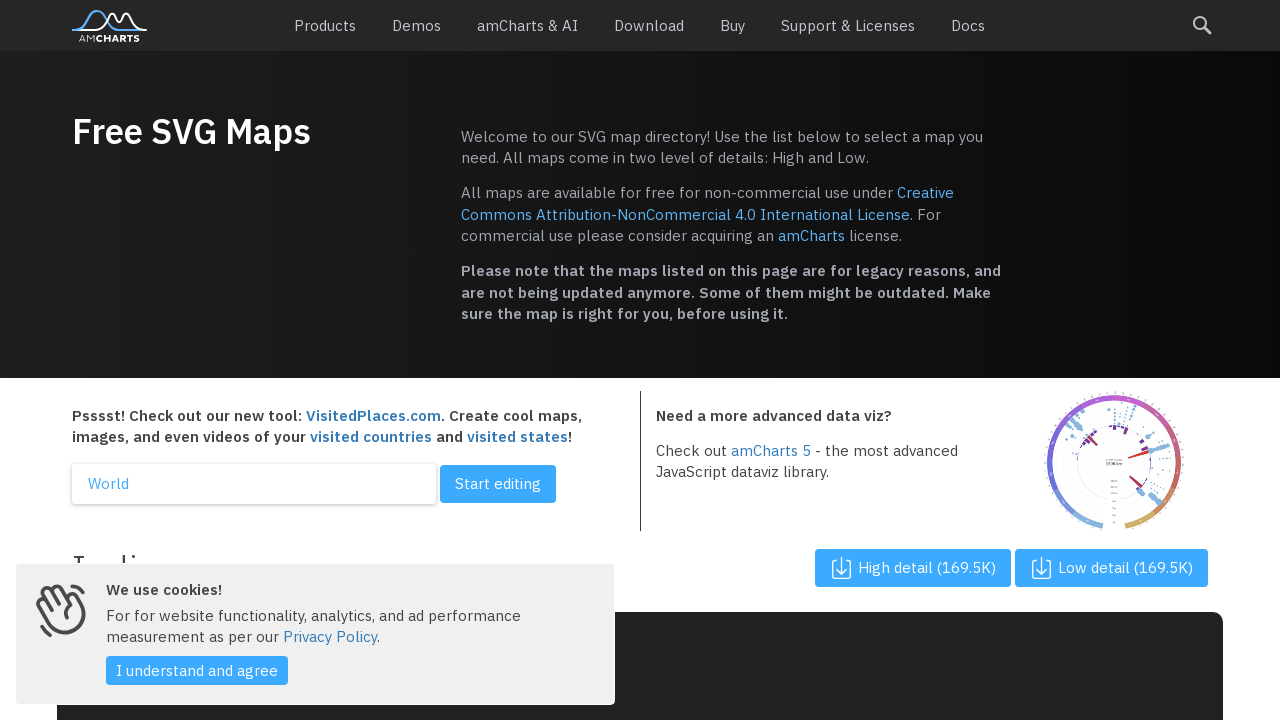

SVG map loaded successfully
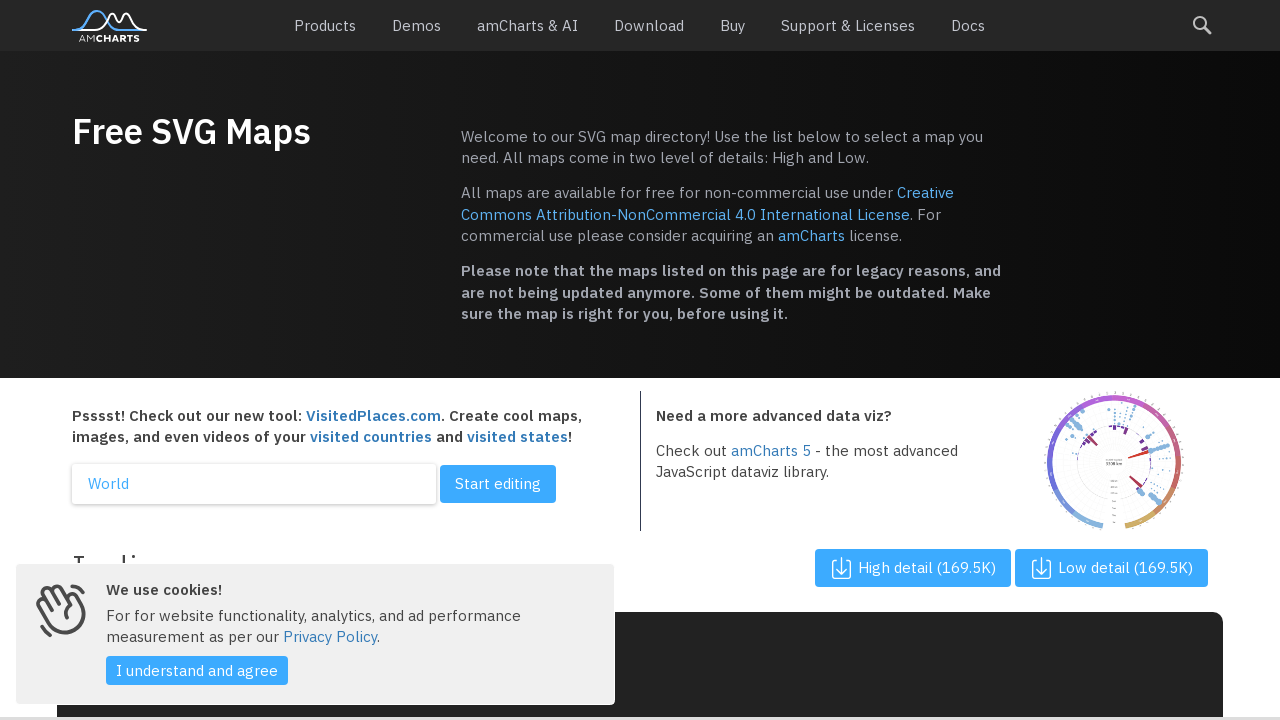

Located all state elements in the SVG map
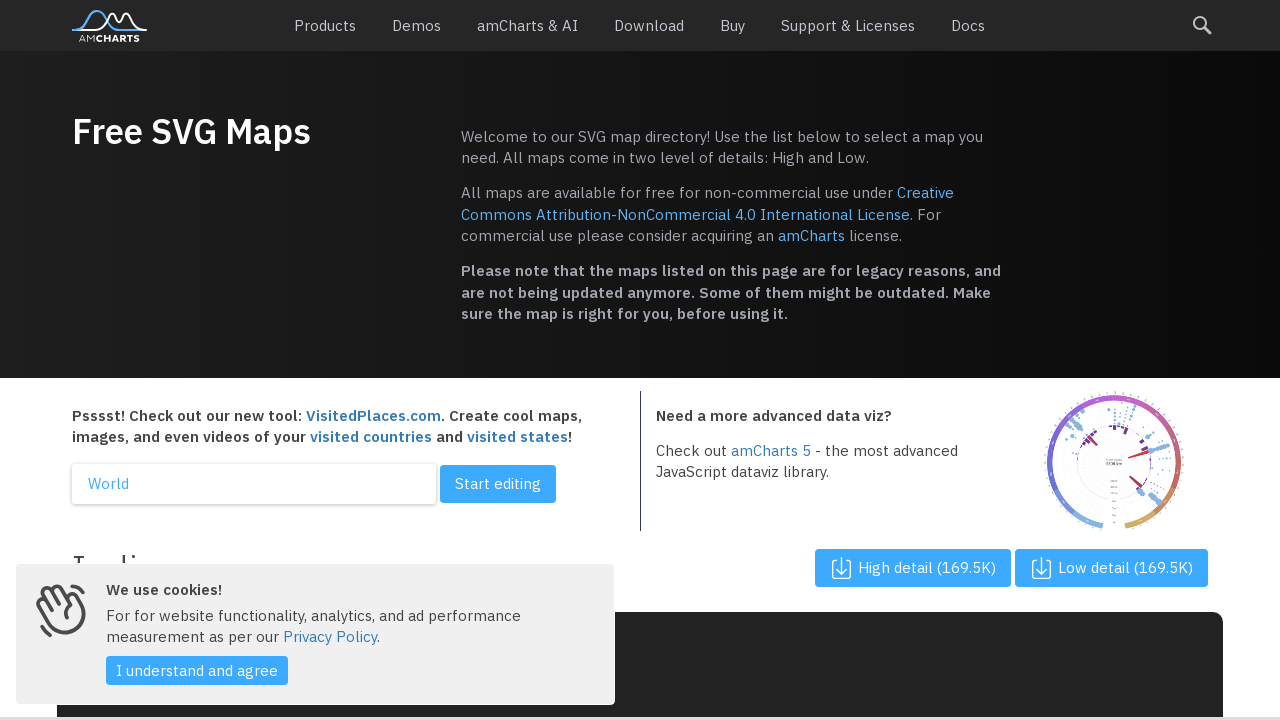

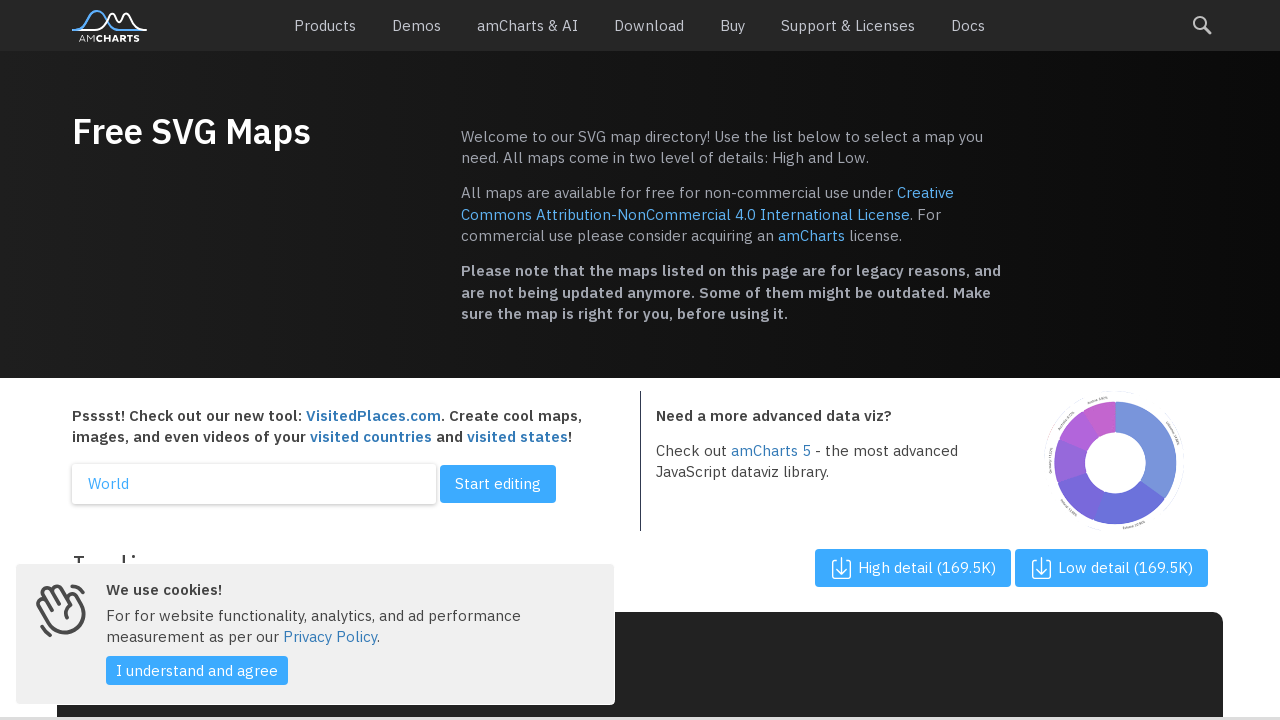